Tests dropdown select functionality by selecting options using different methods: by index, by visible text, and by value from a dropdown menu

Starting URL: https://demoqa.com/select-menu

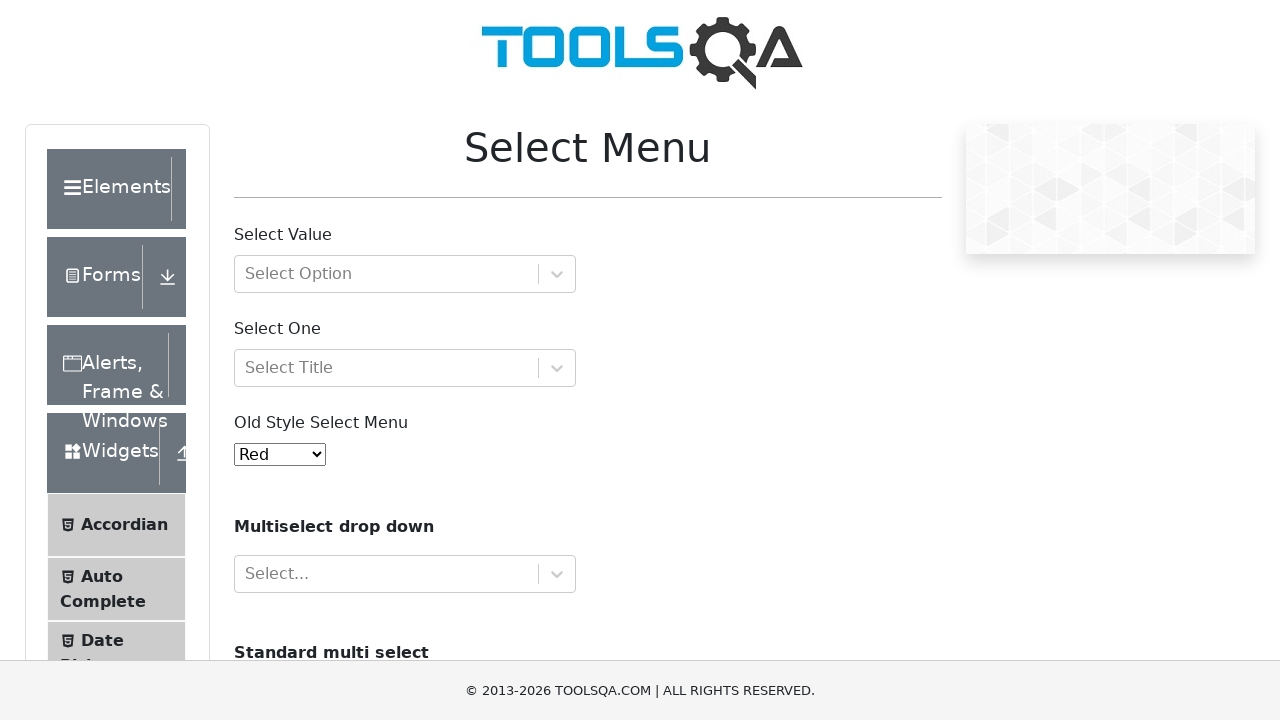

Waited for dropdown menu to be visible
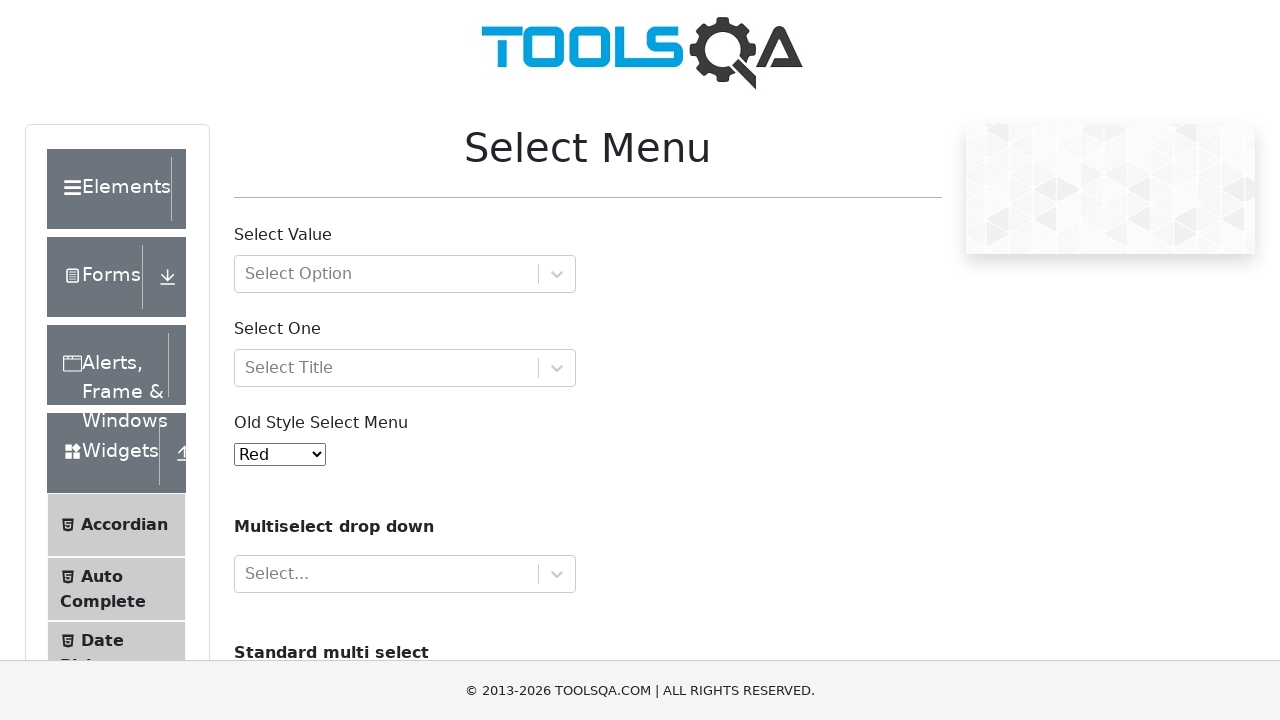

Selected dropdown option by index 3 on #oldSelectMenu
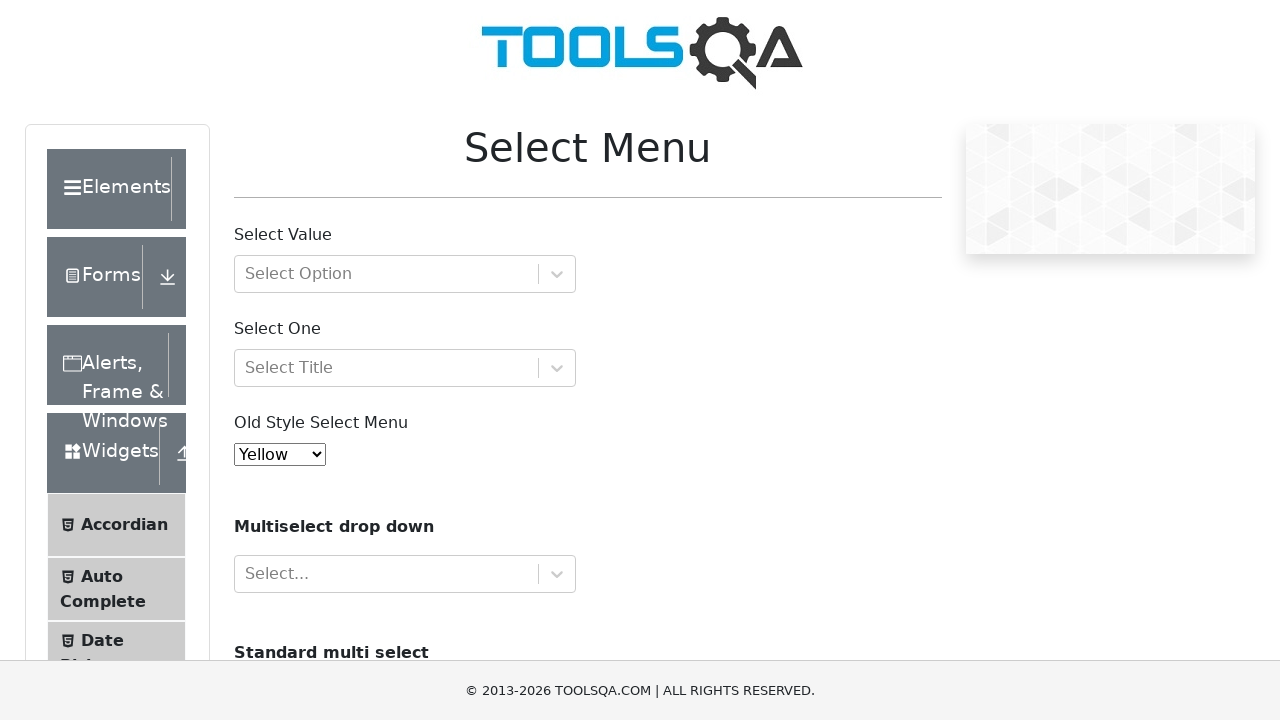

Selected dropdown option 'Magenta' by visible text on #oldSelectMenu
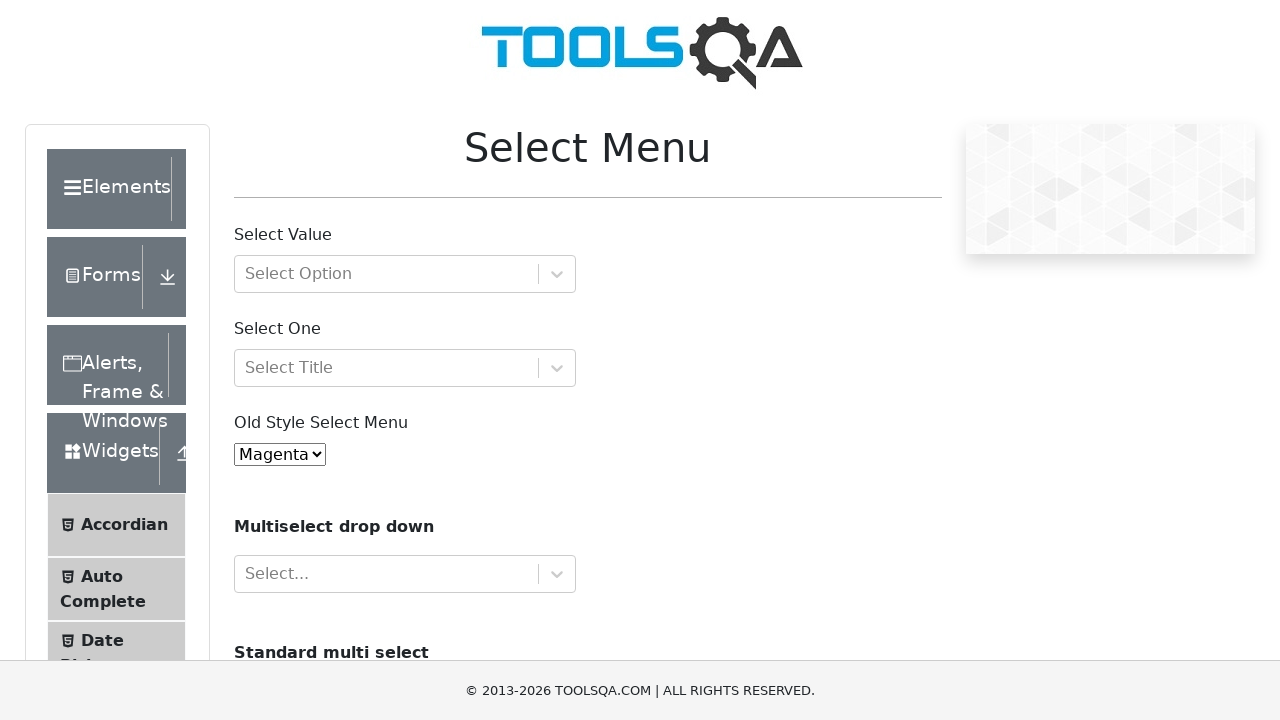

Selected dropdown option by value '5' on #oldSelectMenu
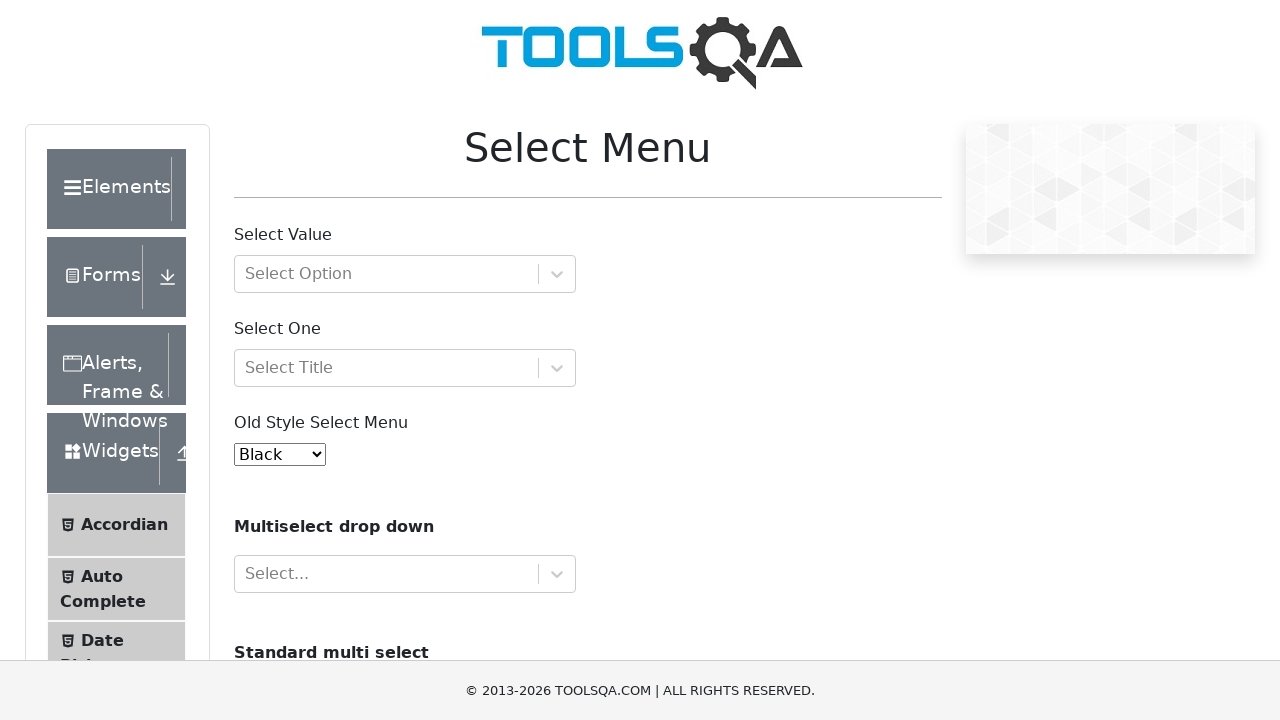

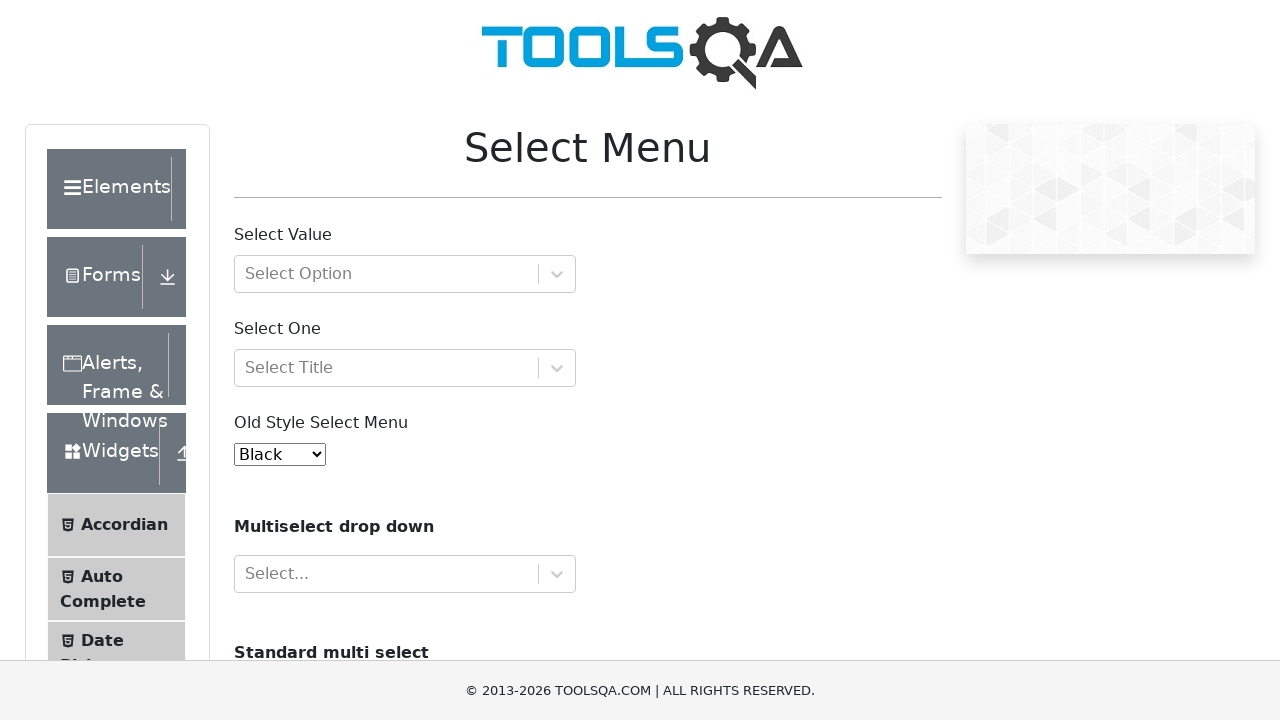